Tests keyboard and mouse input functionality by clicking on a name field, typing text, and clicking a button

Starting URL: https://formy-project.herokuapp.com/keypress

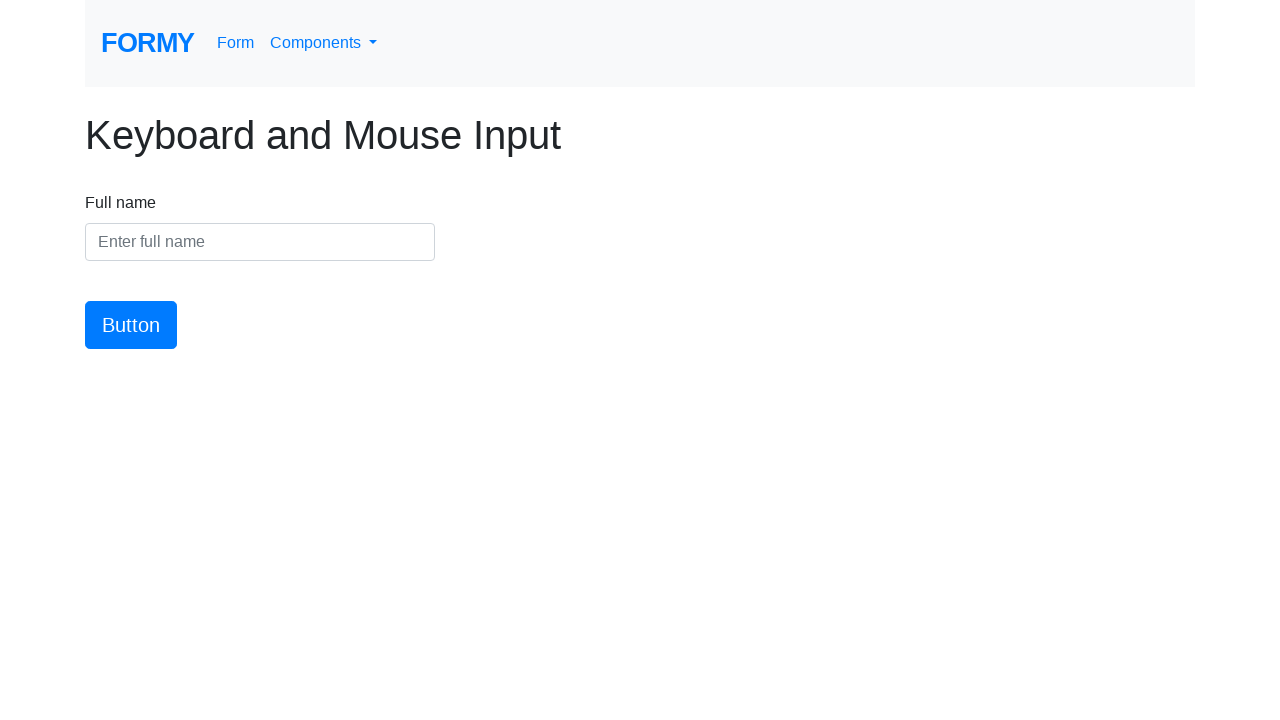

Clicked on the name field at (260, 242) on #name
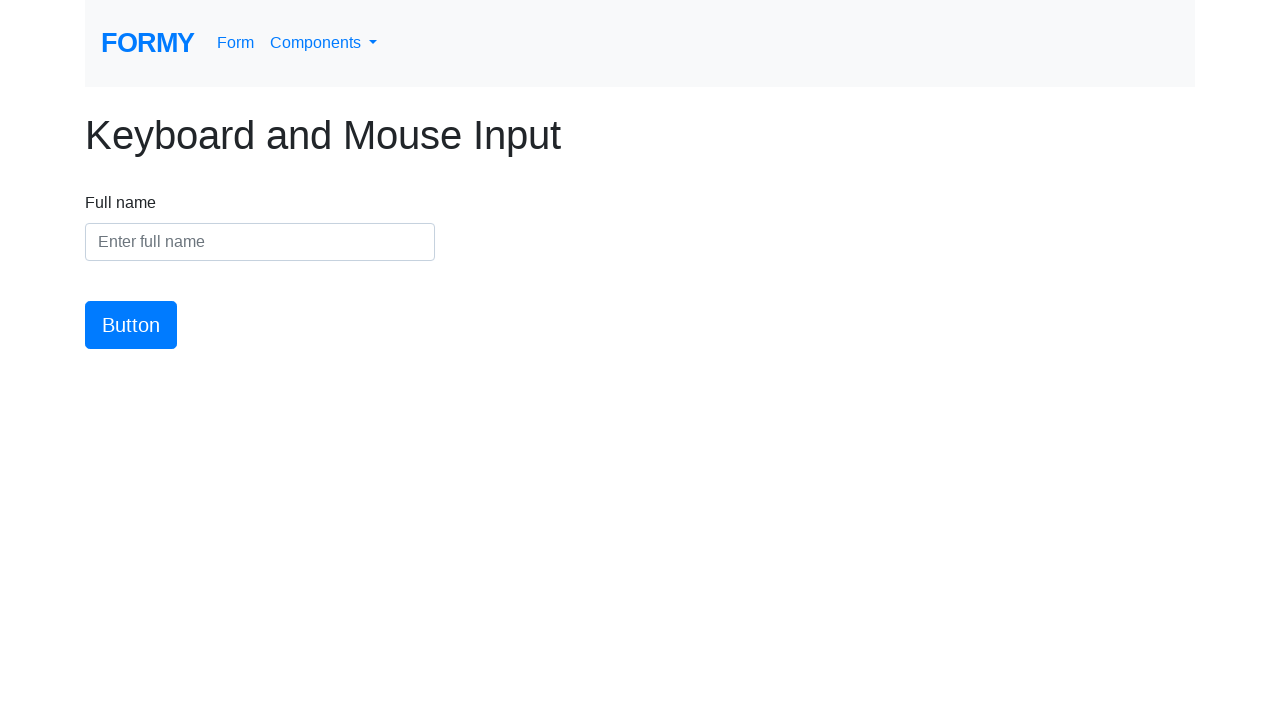

Typed 'hello' into the name field on #name
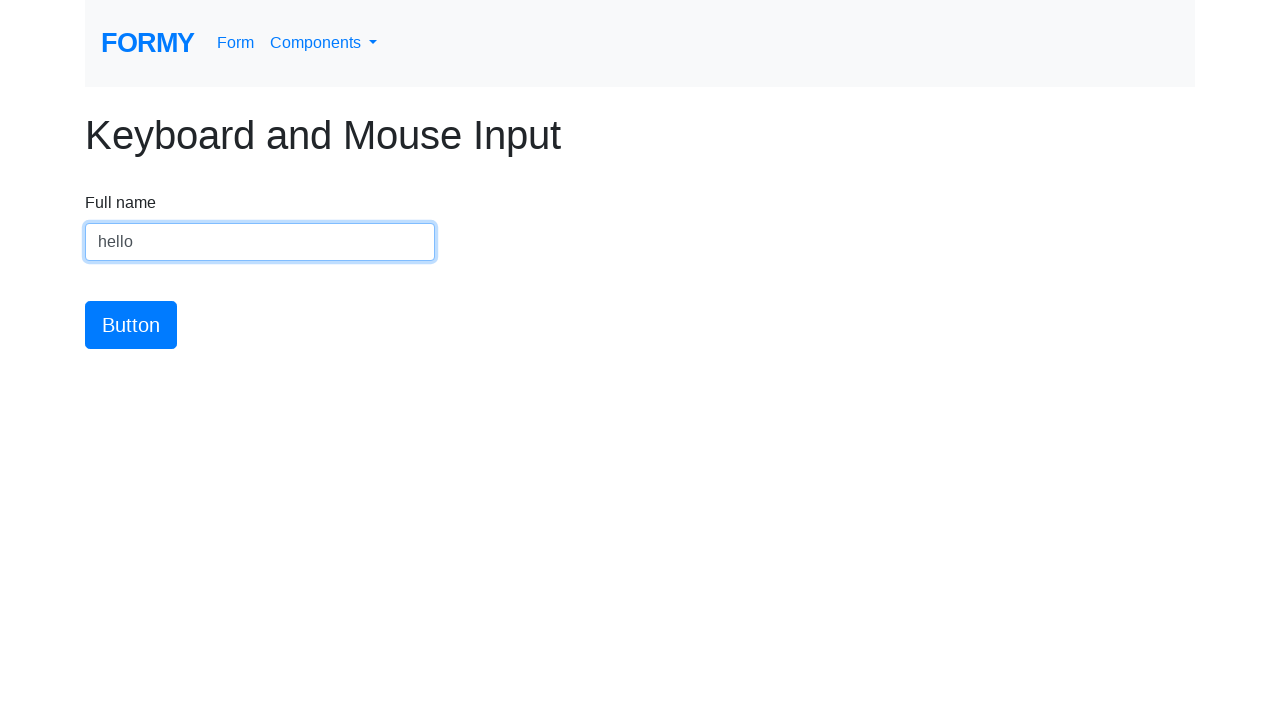

Clicked the button to submit the form at (131, 325) on #button
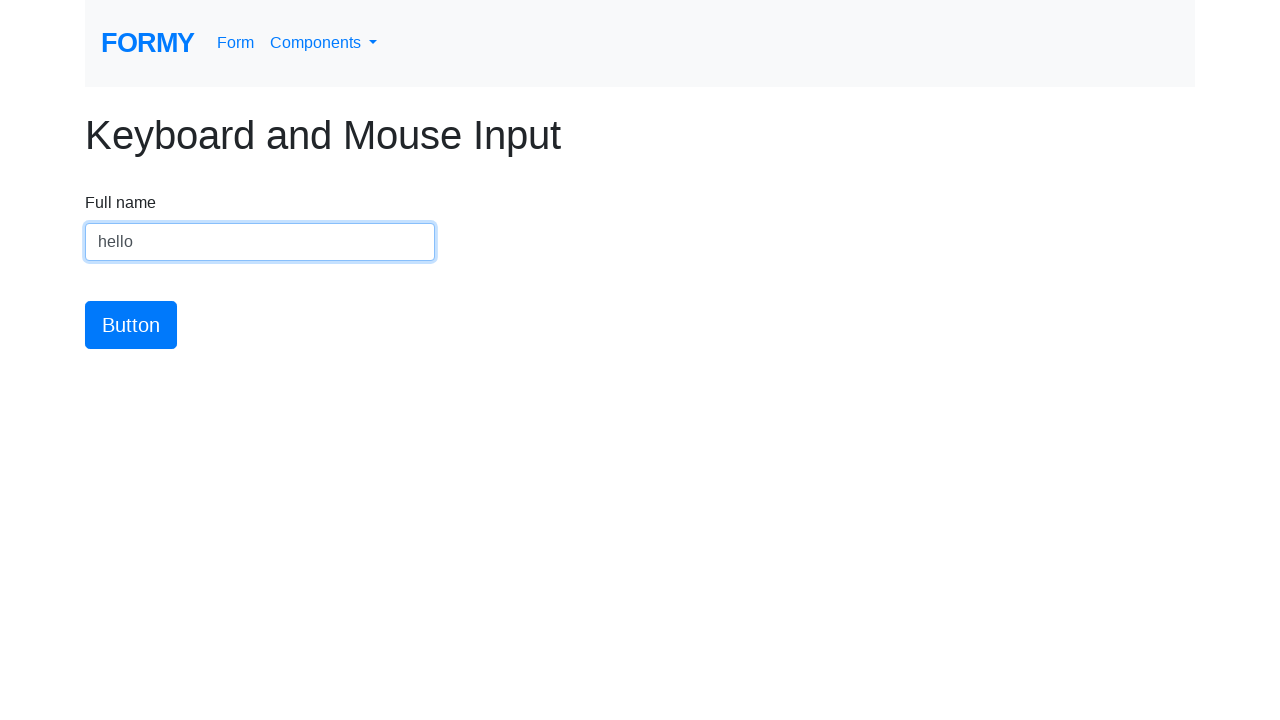

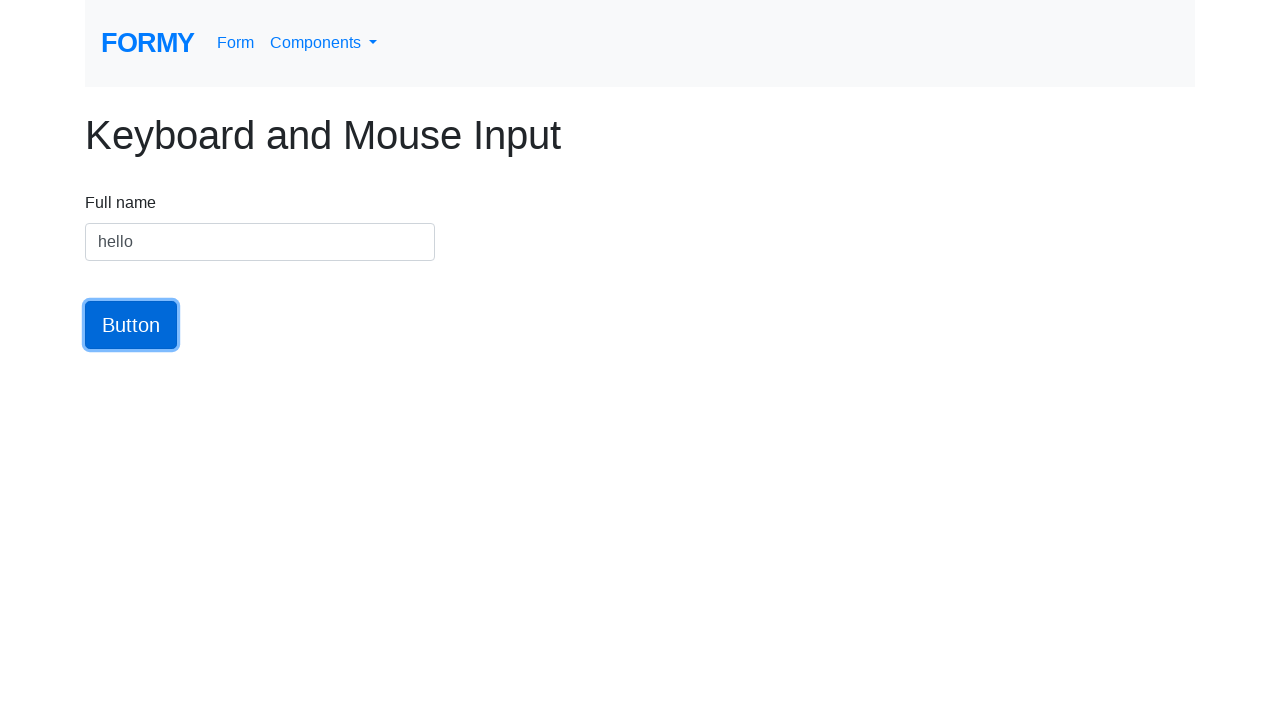